Navigates to RedBus website homepage and waits briefly before closing. This is a minimal test that verifies the page loads successfully.

Starting URL: https://www.redbus.in/

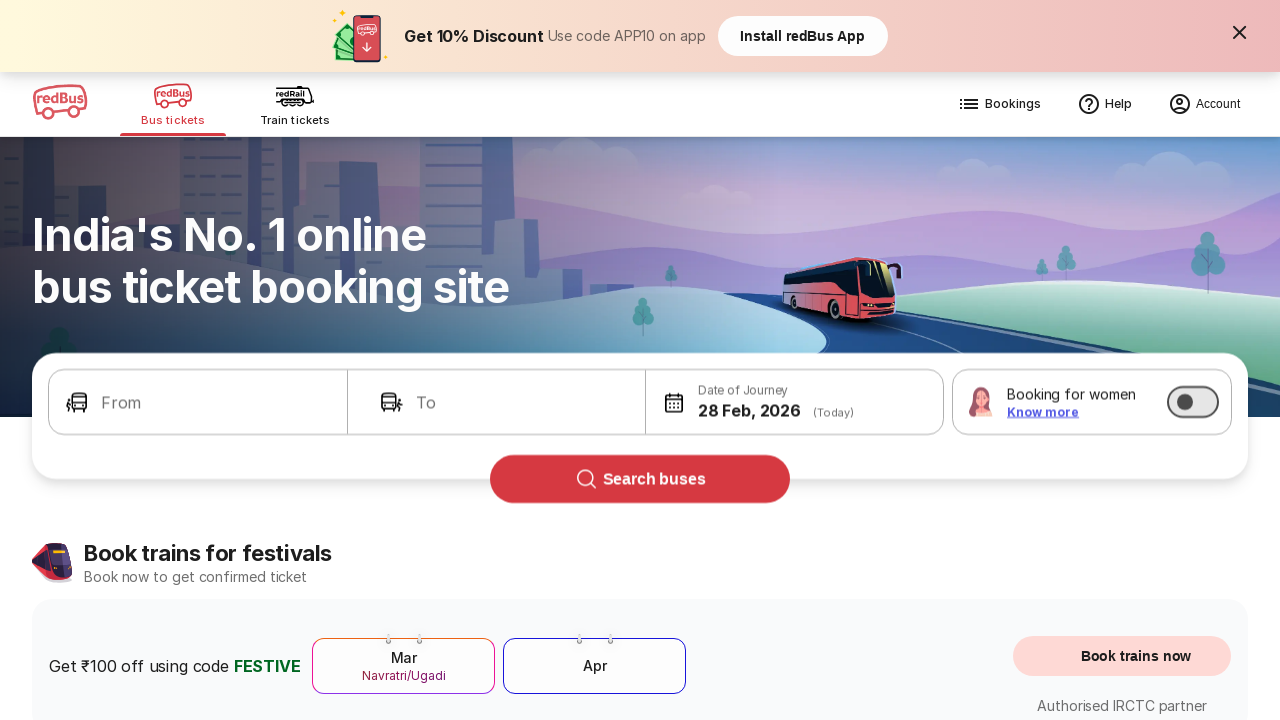

Waited for page DOM content to load
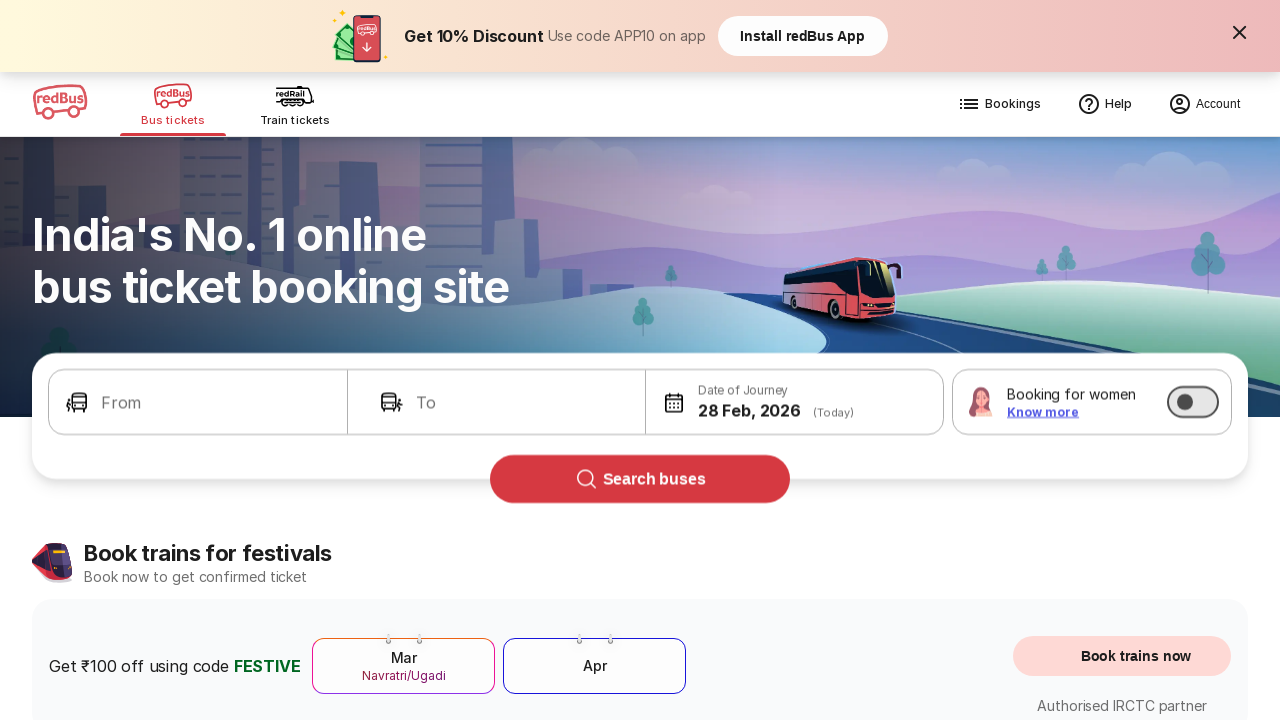

Brief 1 second wait completed
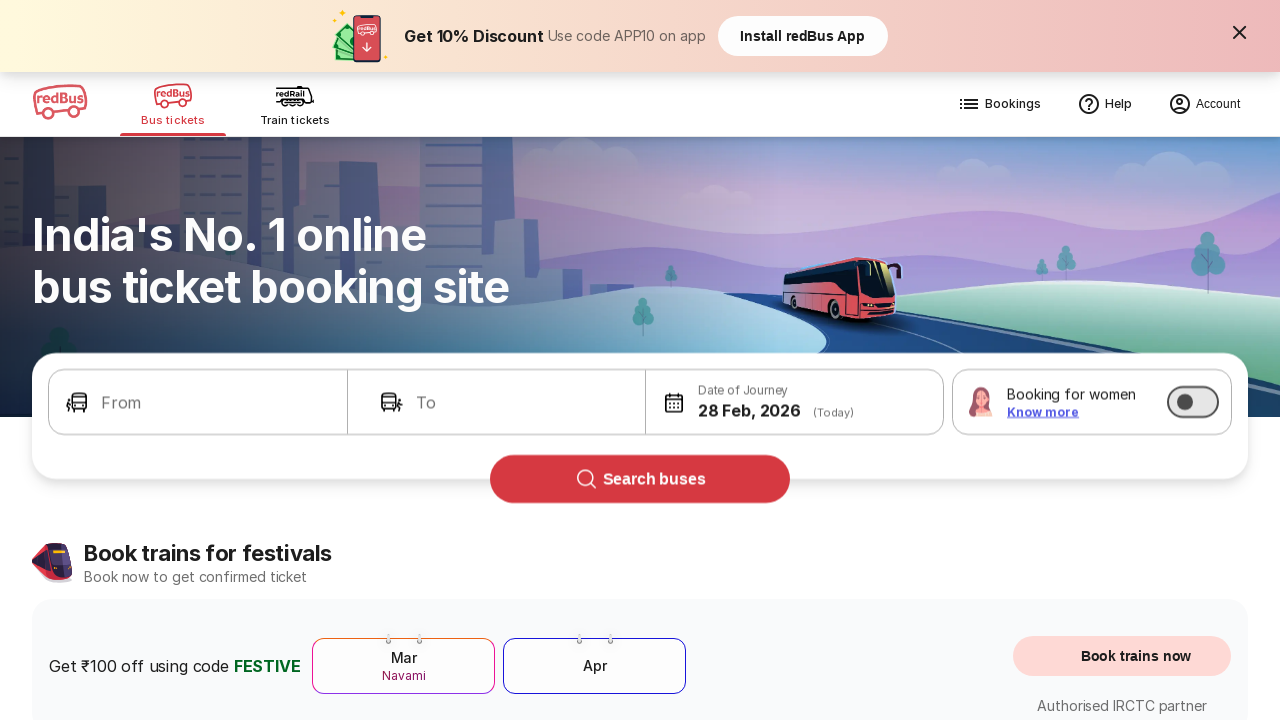

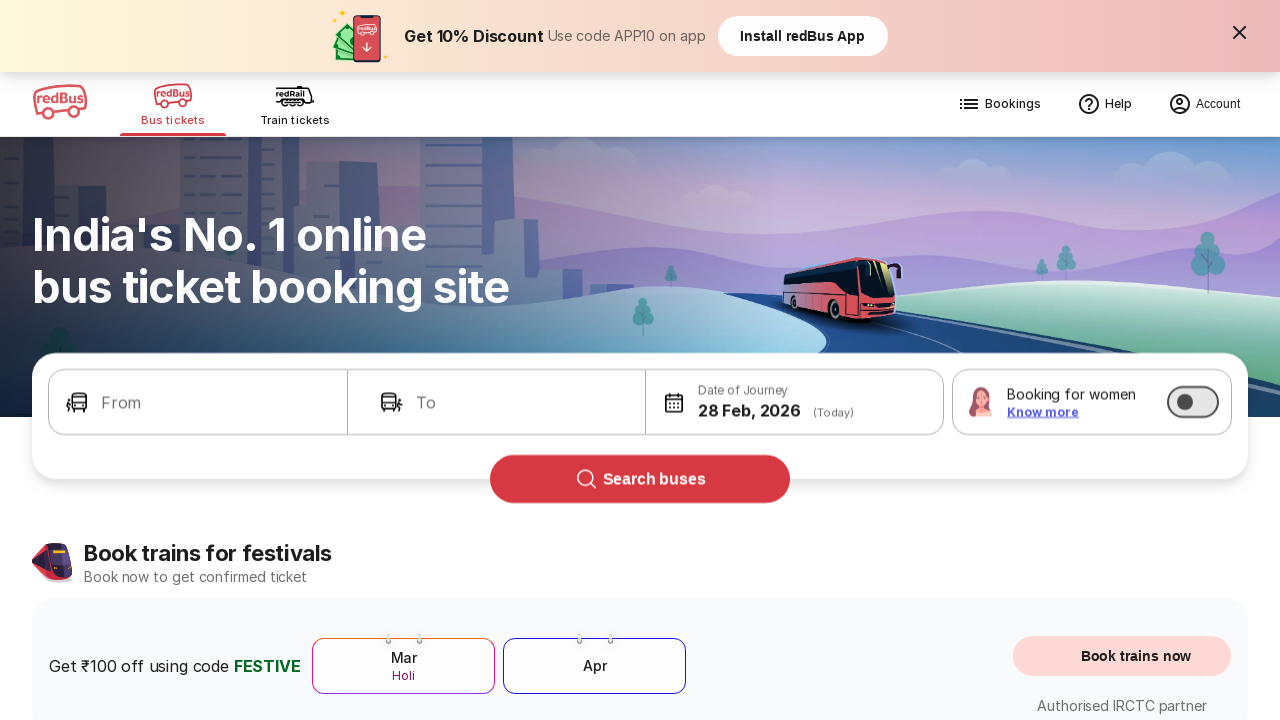